Navigates to the Rahul Shetty Academy Automation Practice page to verify it loads correctly

Starting URL: https://rahulshettyacademy.com/AutomationPractice/

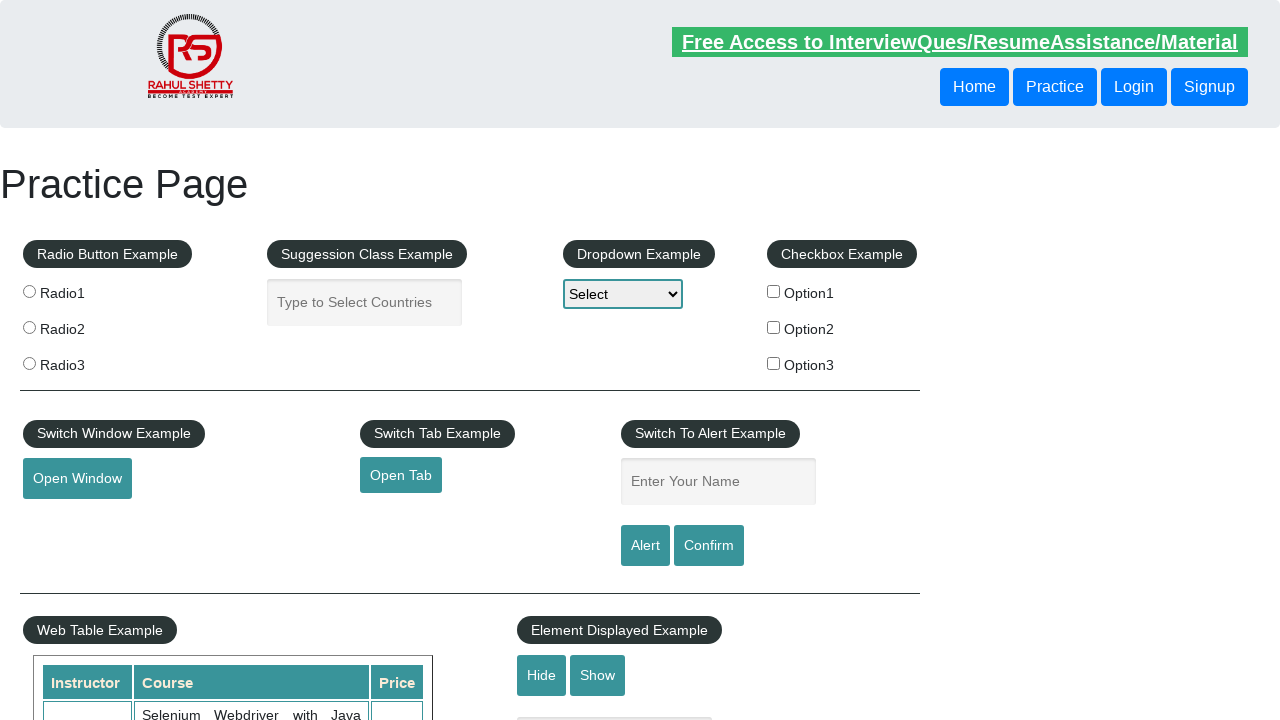

Waited for page to reach domcontentloaded state on Rahul Shetty Academy Automation Practice page
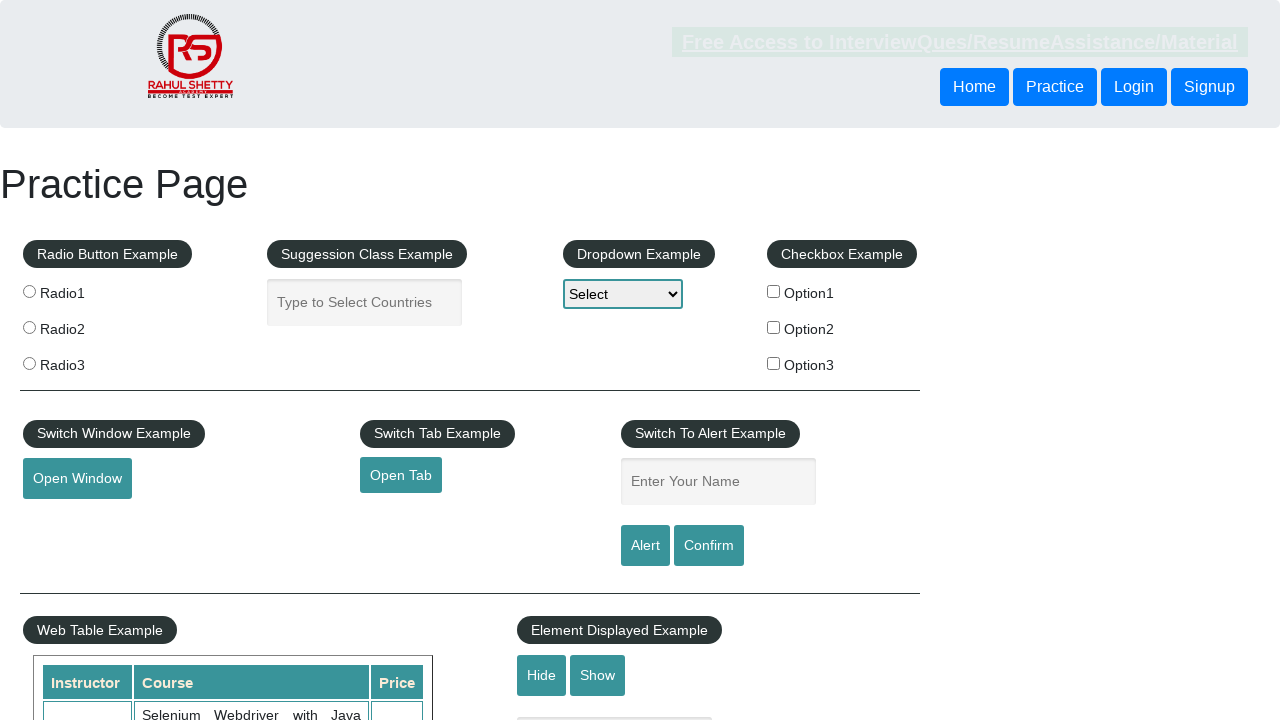

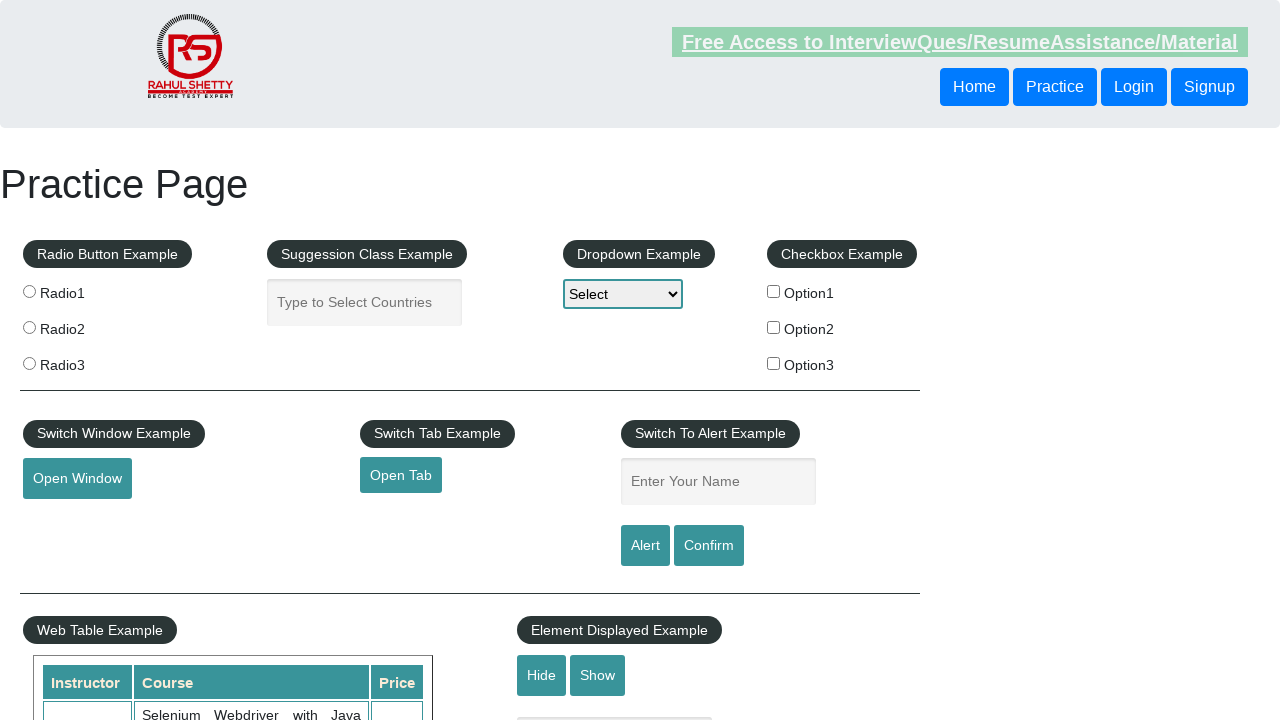